Tests checkbox interaction by ensuring both checkboxes on the page are checked, clicking them only if they are not already selected

Starting URL: https://the-internet.herokuapp.com/checkboxes

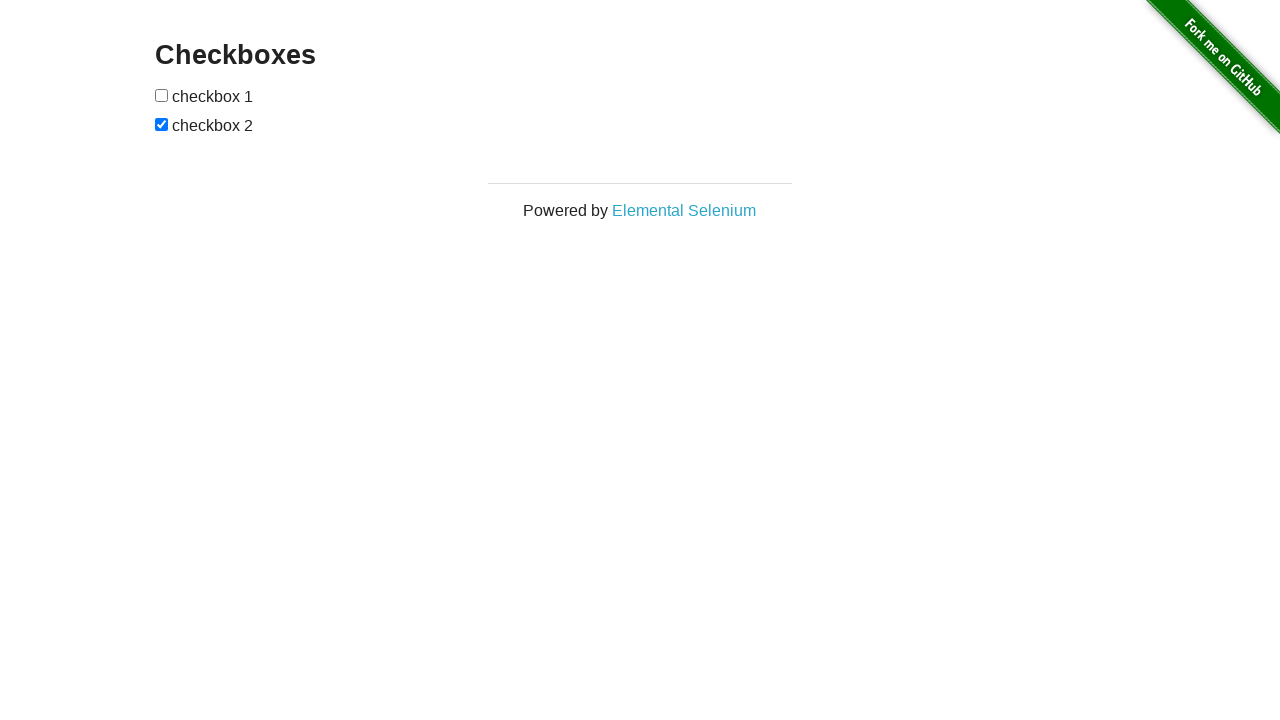

Located first checkbox element
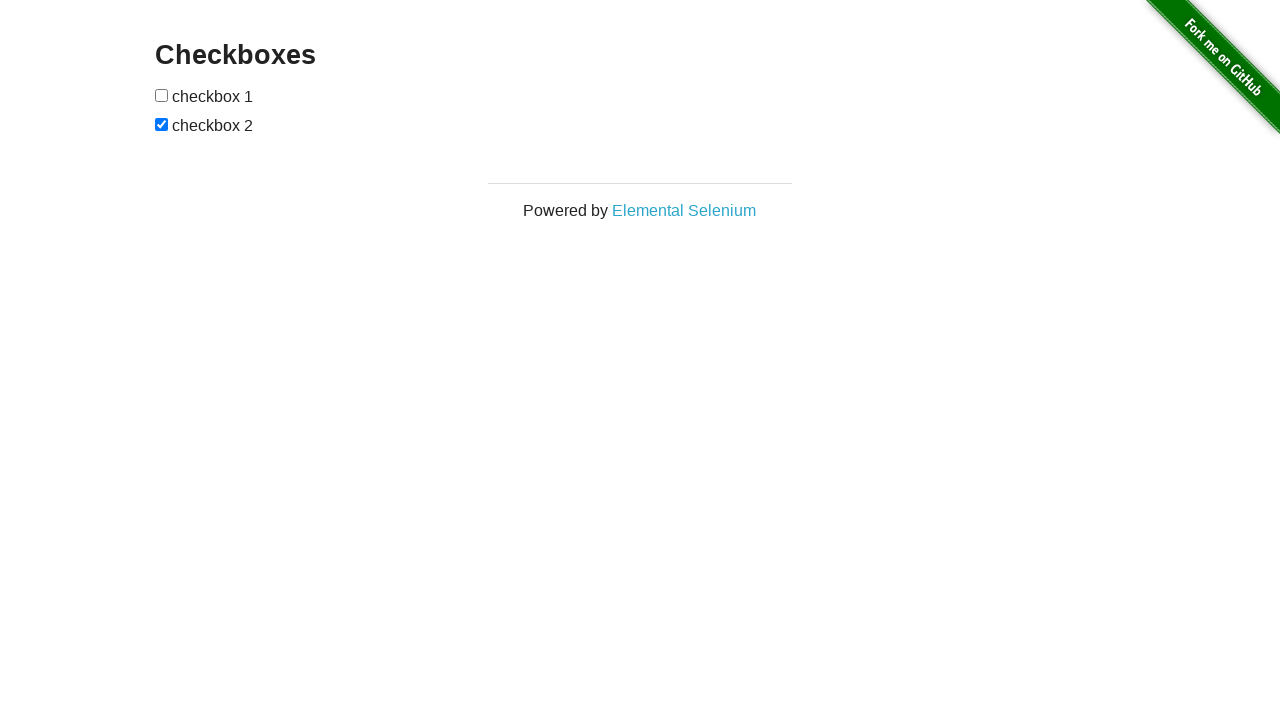

First checkbox is not checked, checking status verified
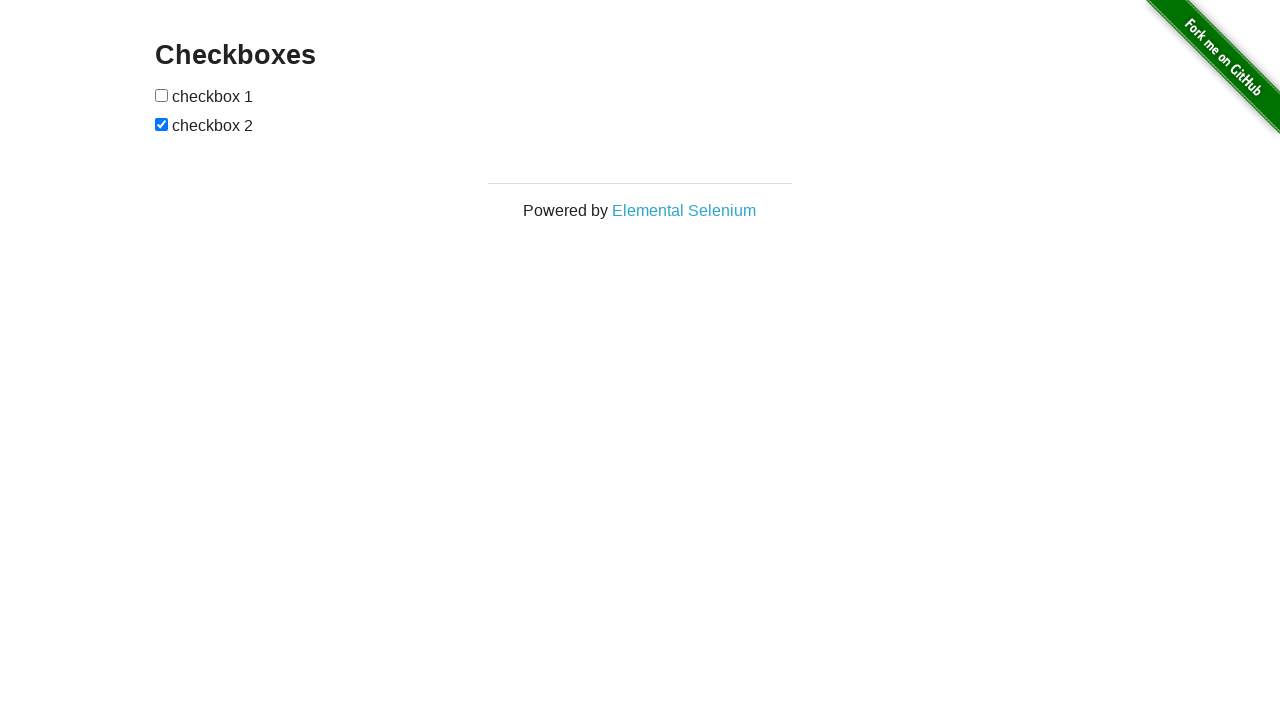

Clicked first checkbox to check it at (162, 95) on (//input[@type='checkbox'])[1]
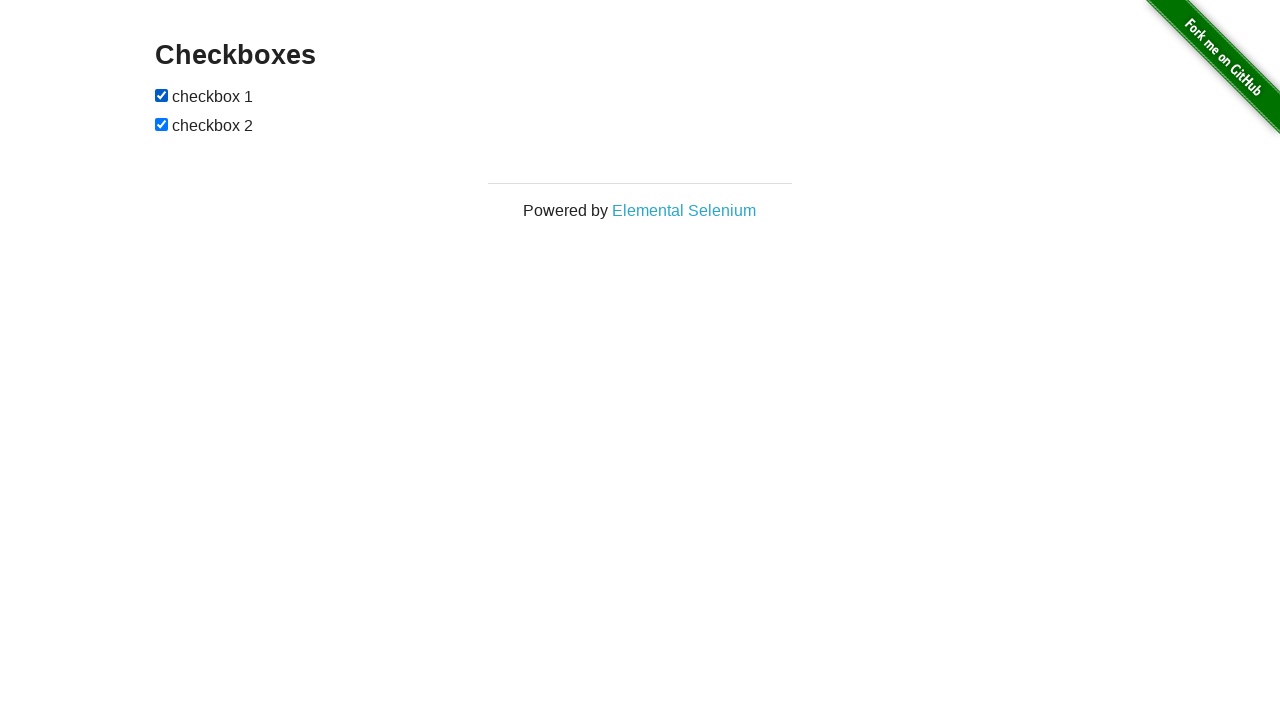

Located second checkbox element
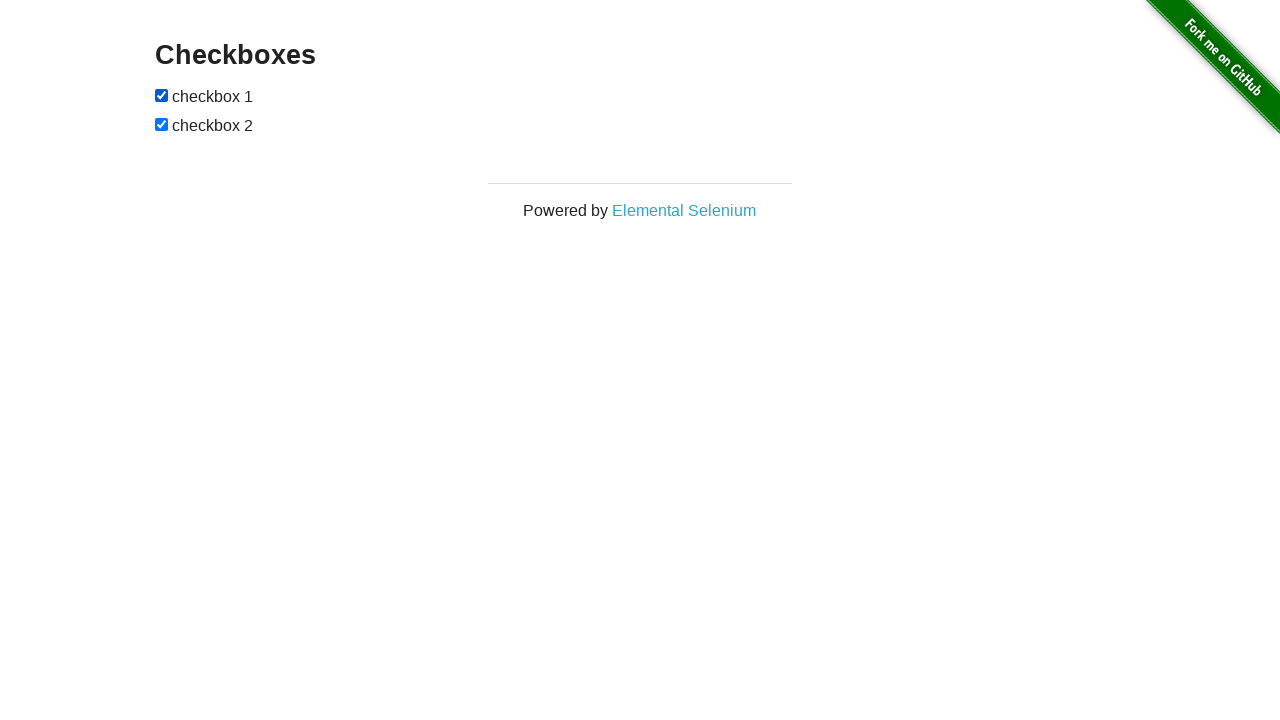

Second checkbox is already checked
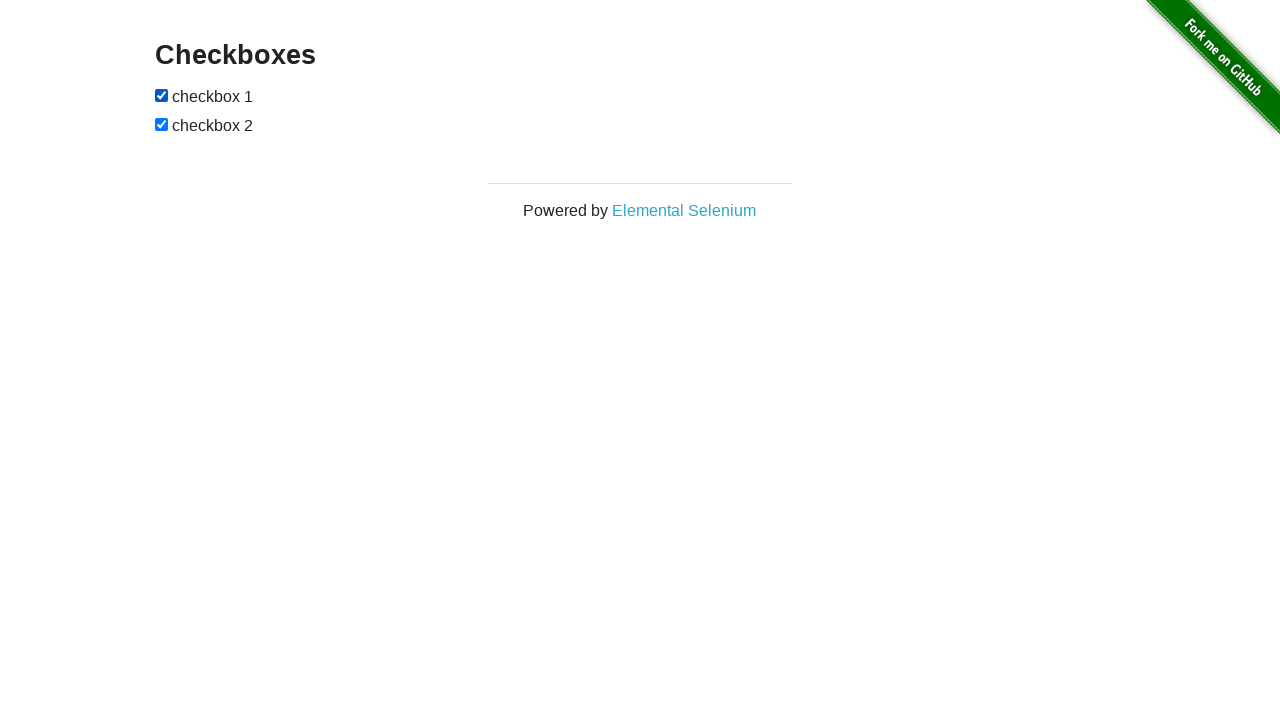

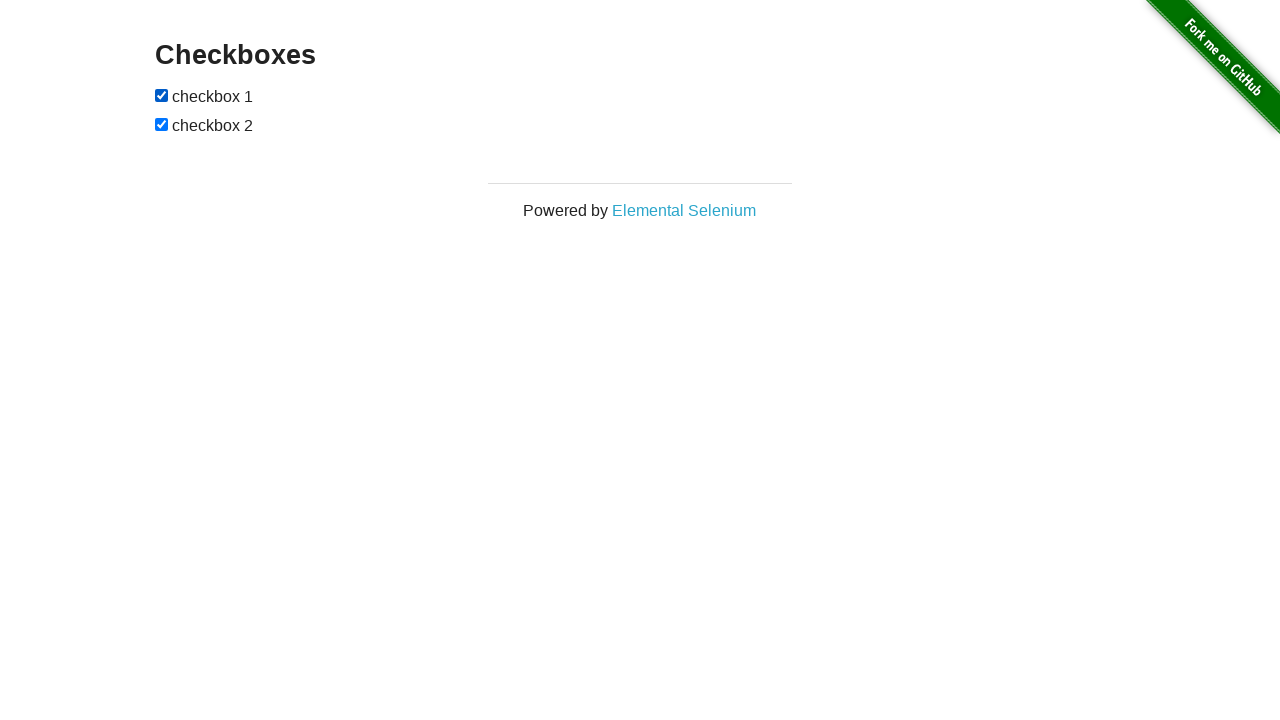